Navigates to a shop page, counts links in the page and footer section, then attempts to click an element

Starting URL: http://javanelec.com/Shops/Index

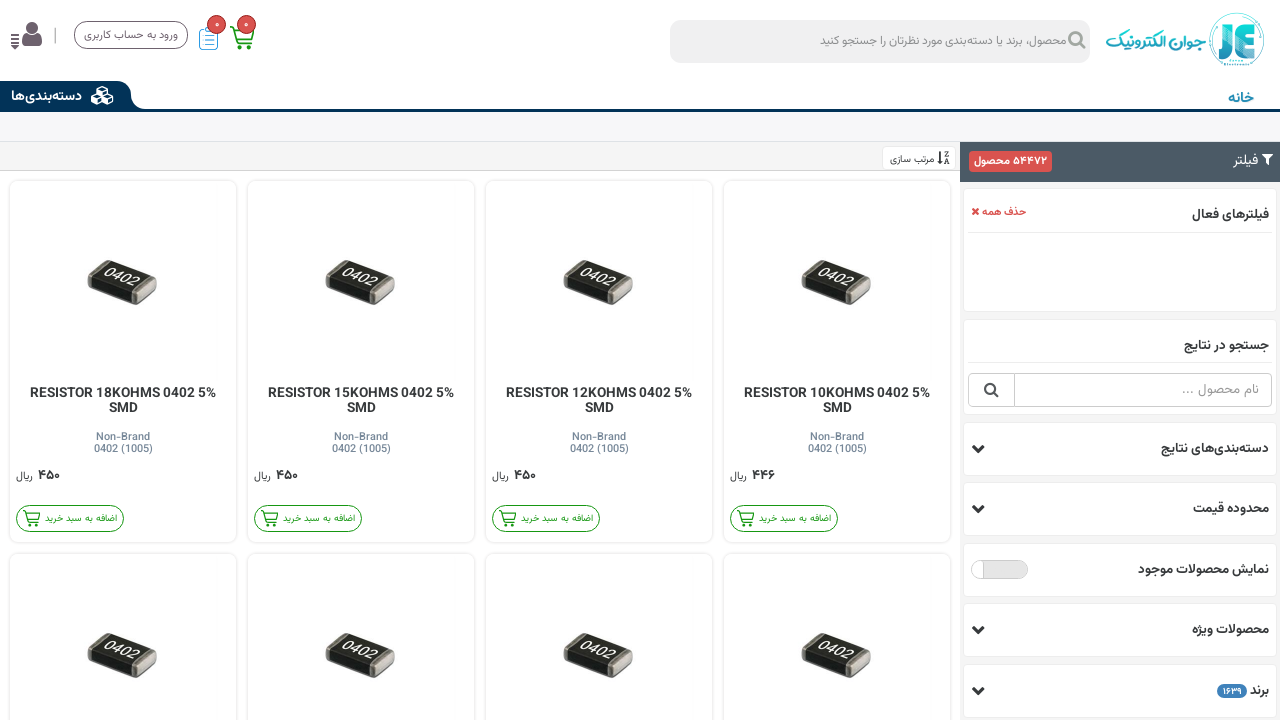

Counted all links on the page
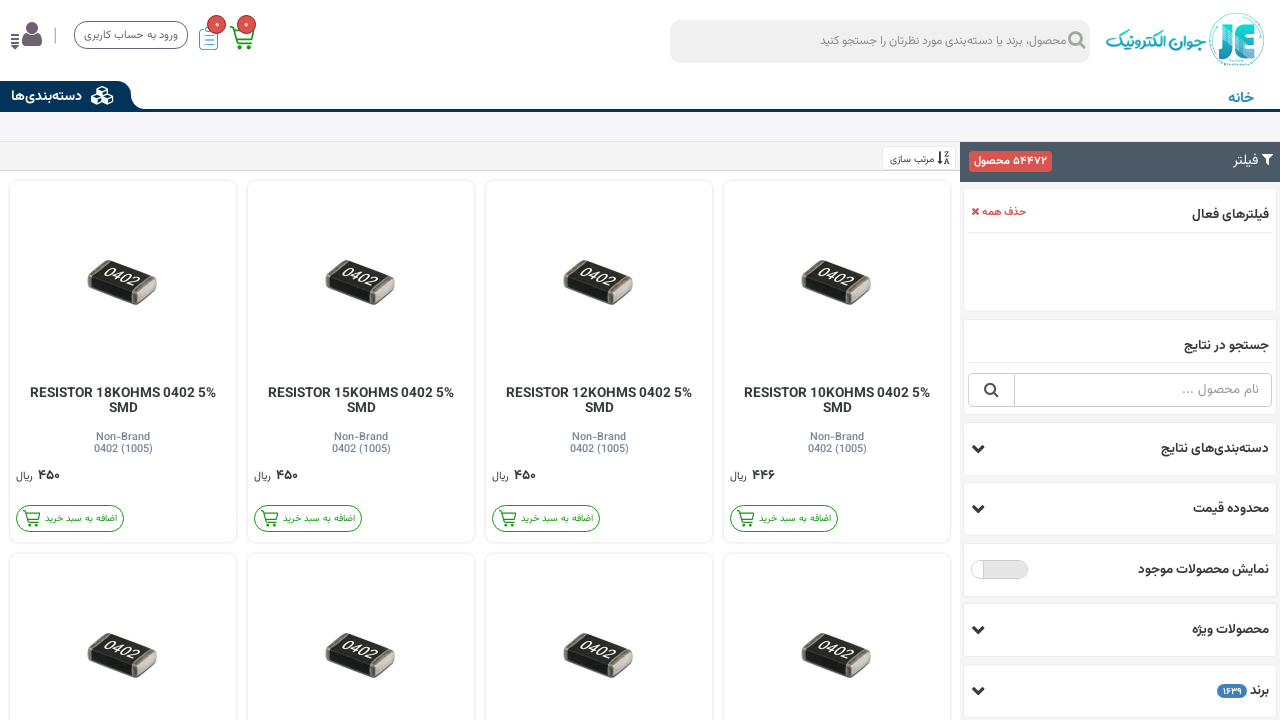

Counted links in footer section
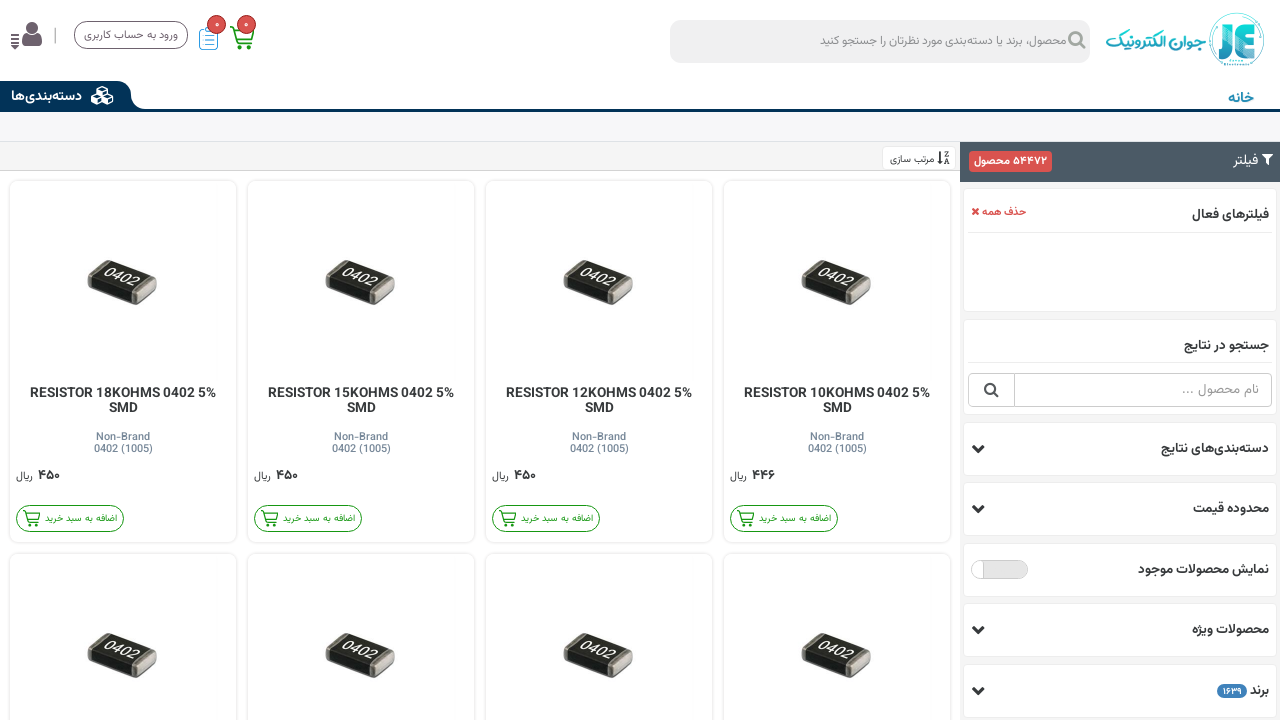

Attempted to click element with id 'sdaf' but it does not exist on #sdaf
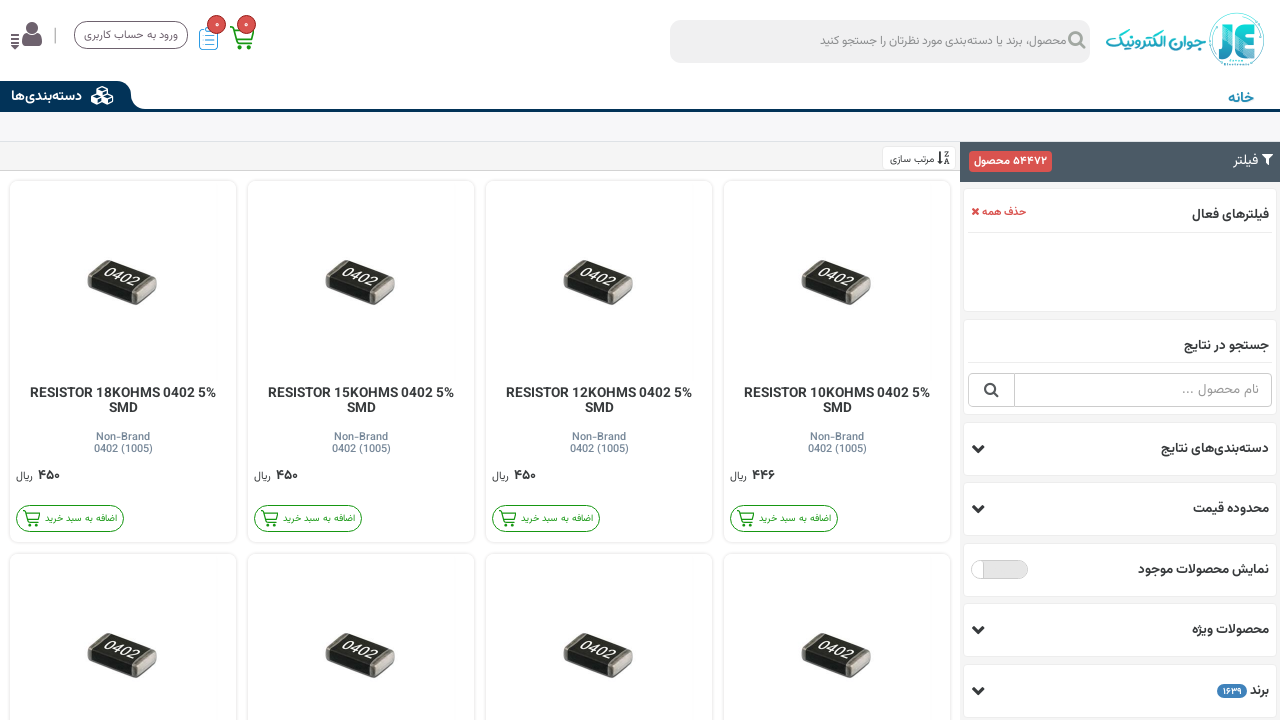

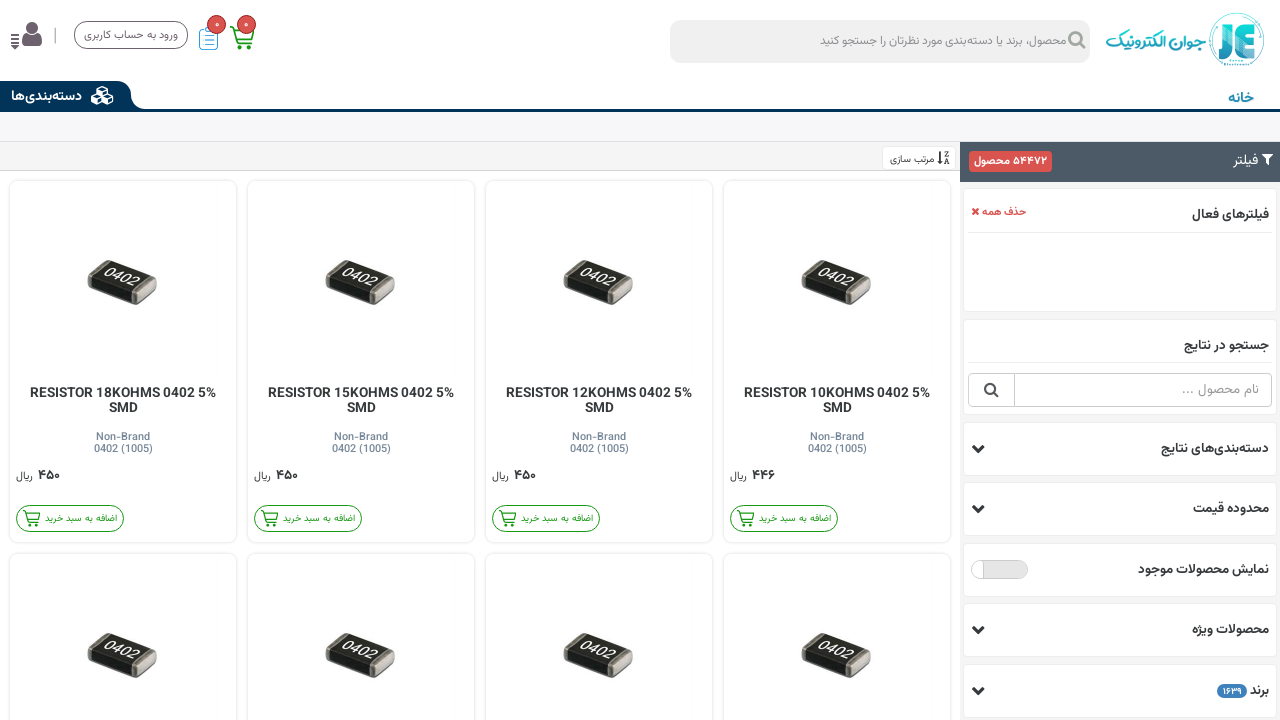